Tests a signup/contact form by filling in first name, last name, and email fields, then clicking the submit button

Starting URL: https://secure-retreat-92358.herokuapp.com/

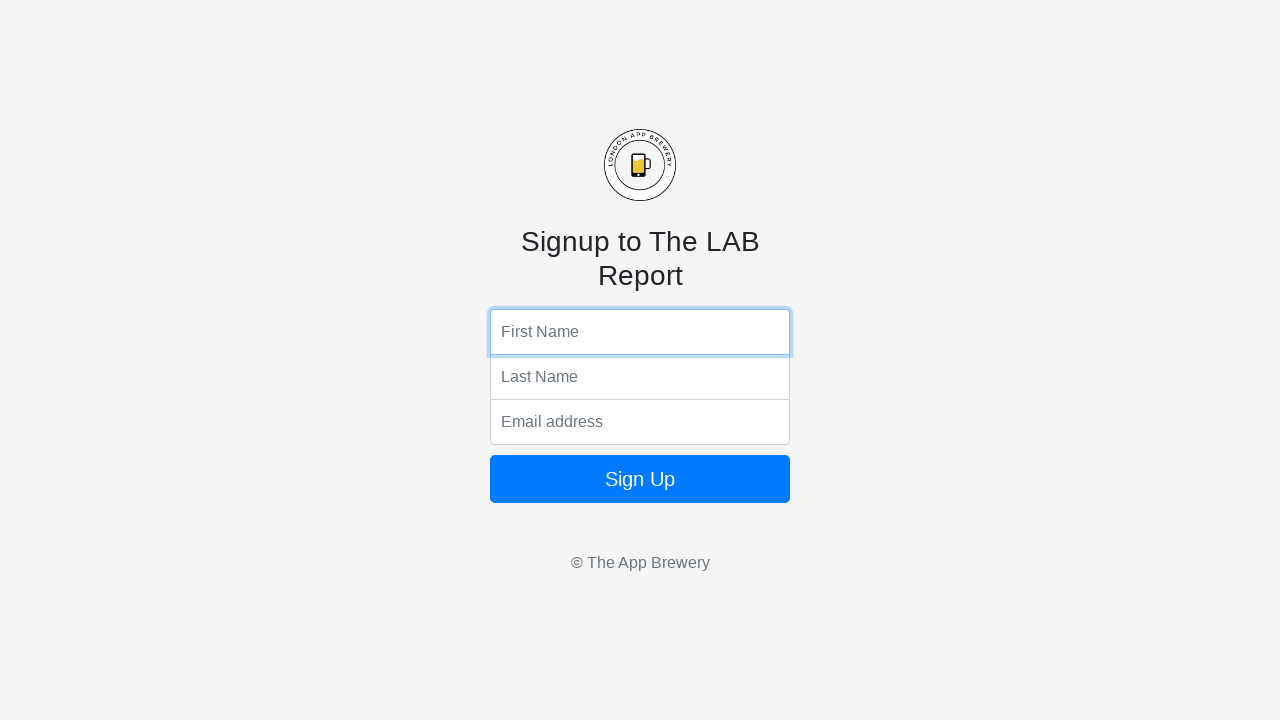

Filled first name field with 'Michael' on input[name='fName']
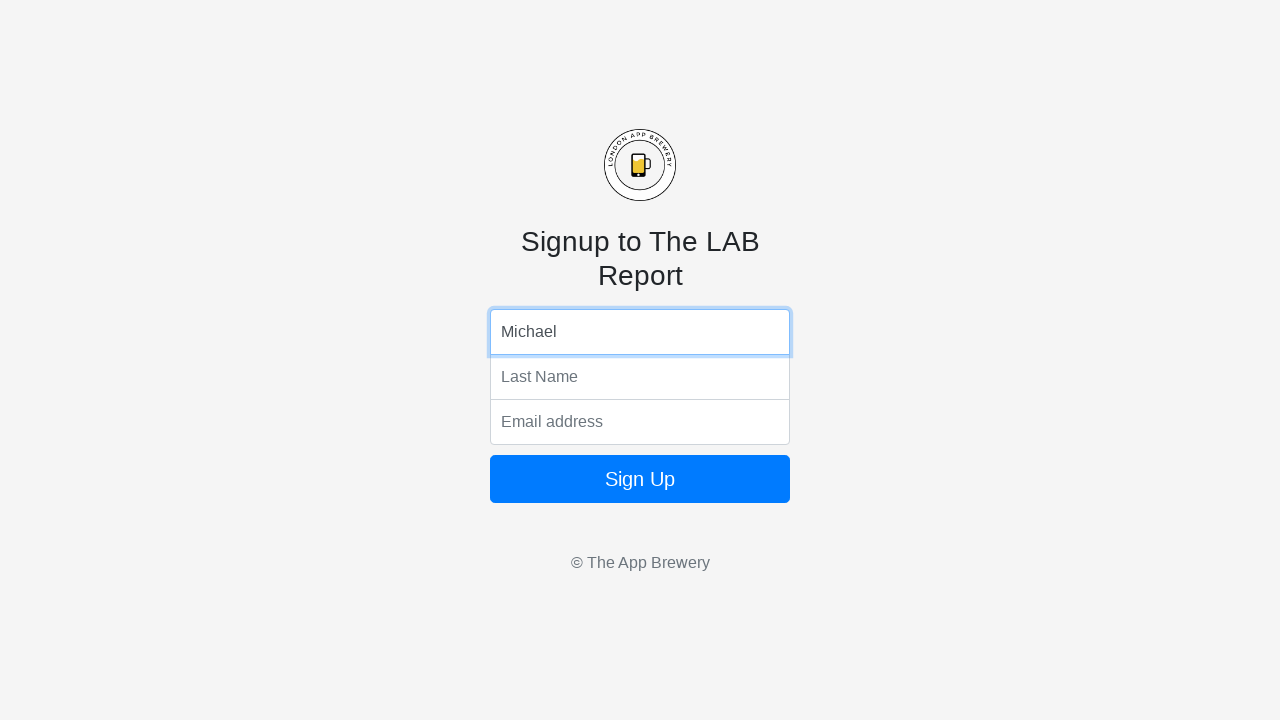

Filled last name field with 'Thompson' on input[name='lName']
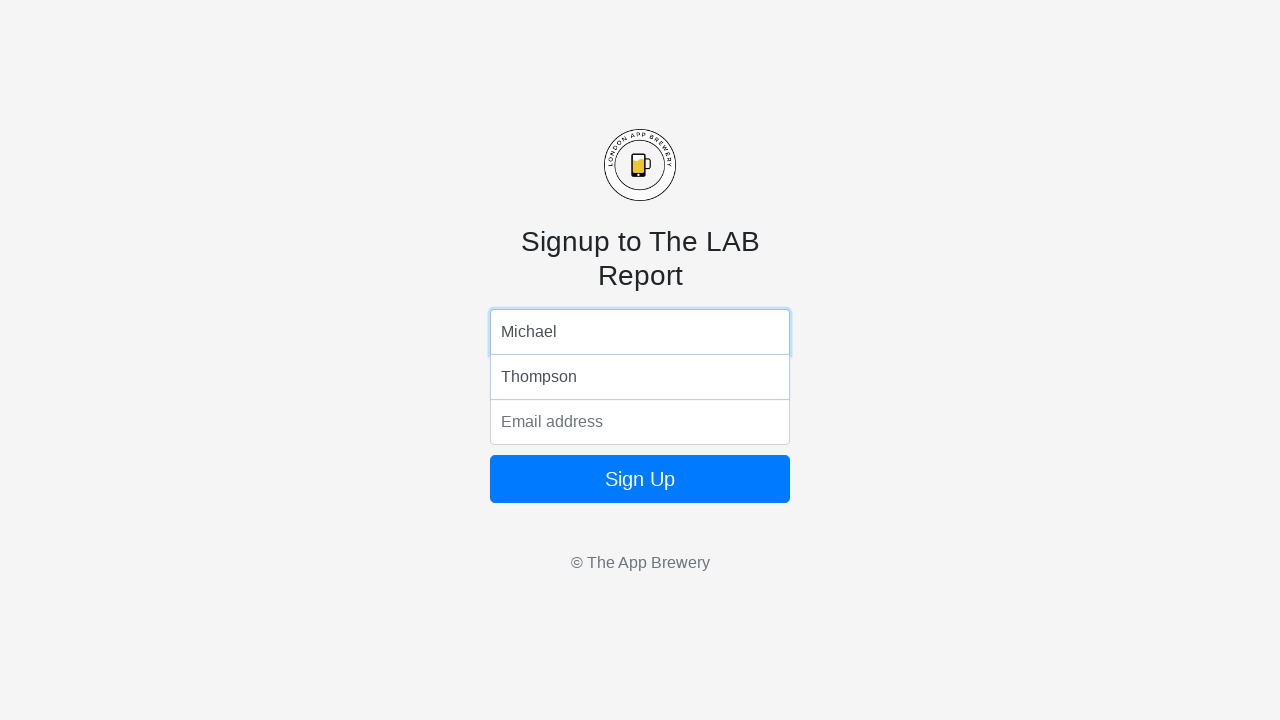

Filled email field with 'michael.thompson@example.com' on input[name='email']
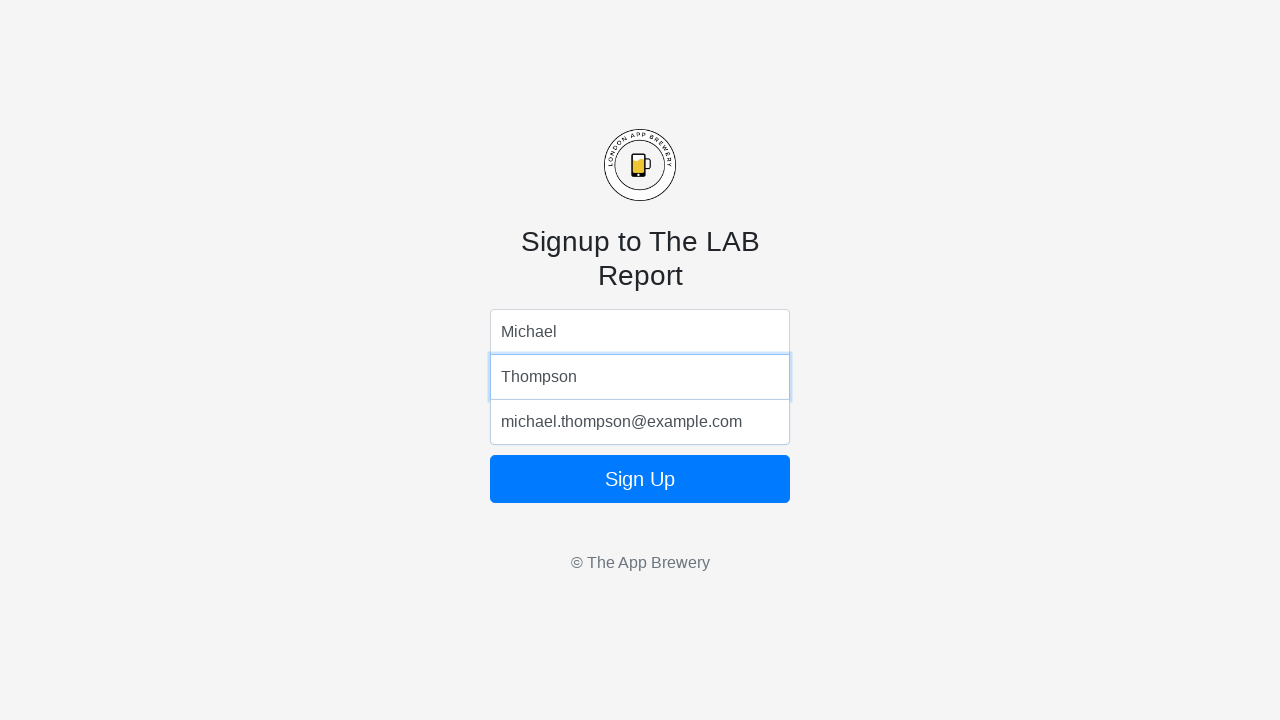

Clicked submit button to submit form at (640, 479) on button
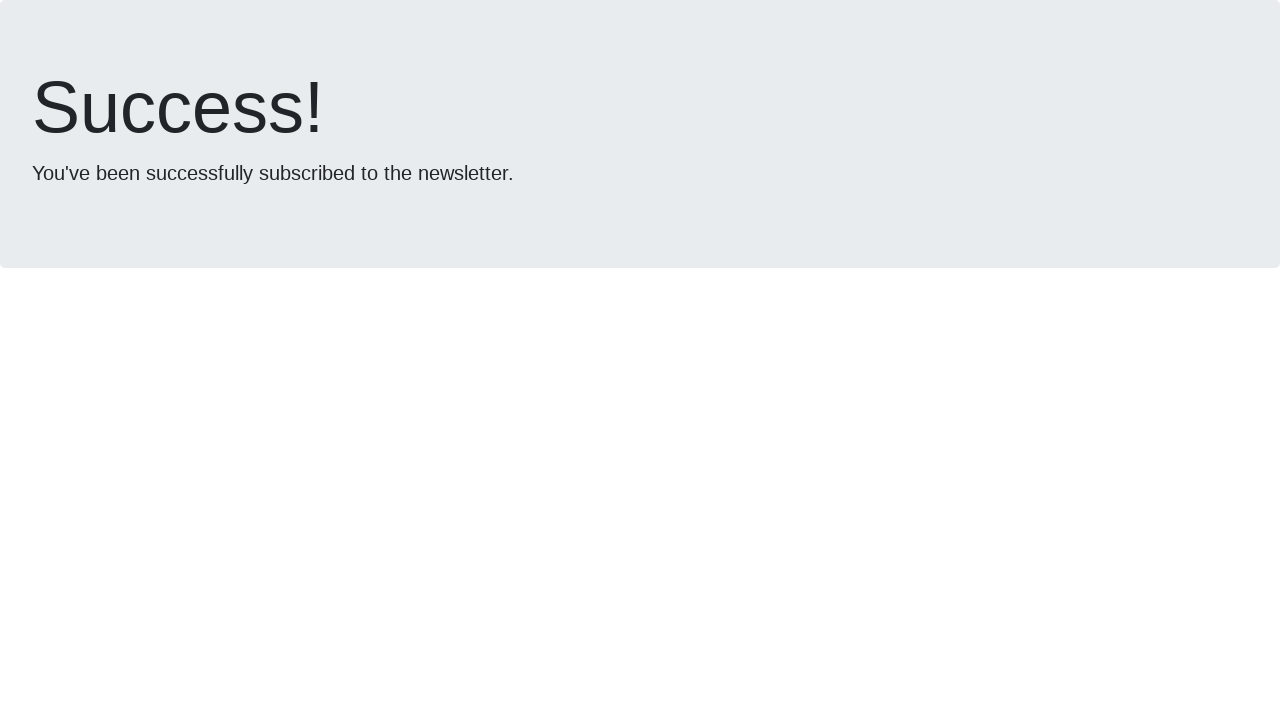

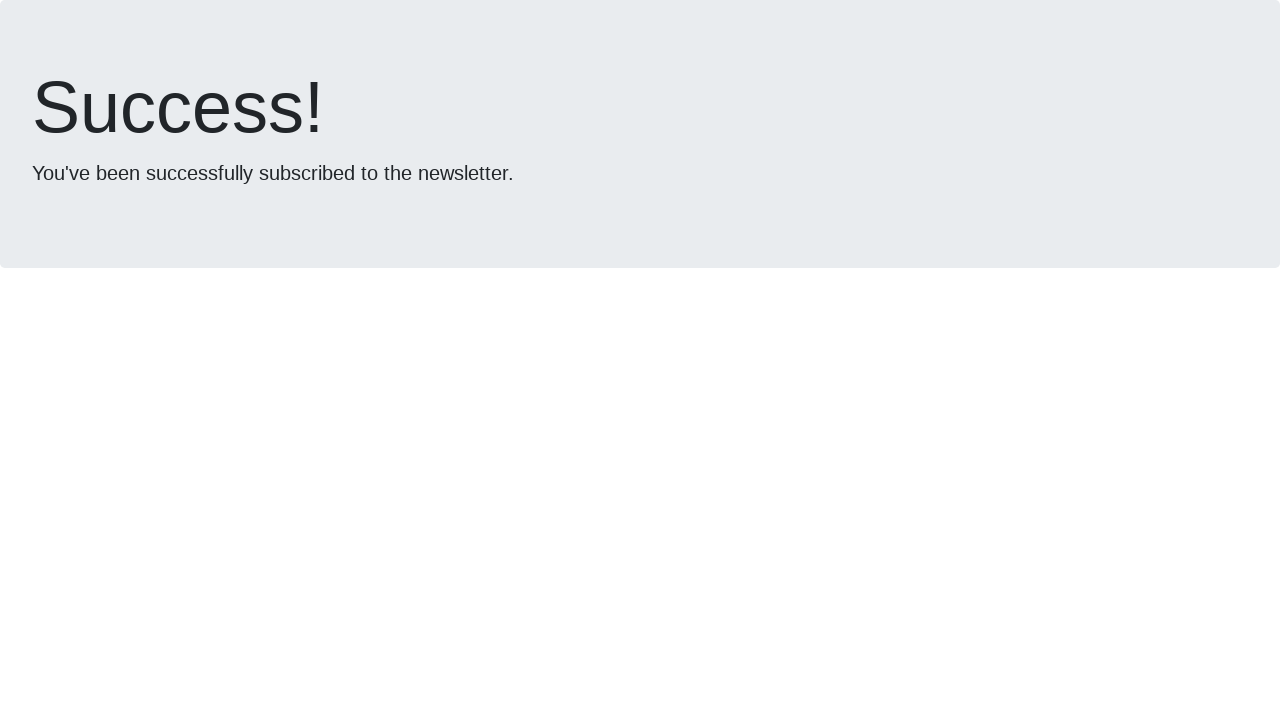